Tests if the "PROCEED TO CHECKOUT" button can be clicked when the cart is empty by clicking on the cart icon and then clicking the checkout button

Starting URL: https://rahulshettyacademy.com/seleniumPractise/#/

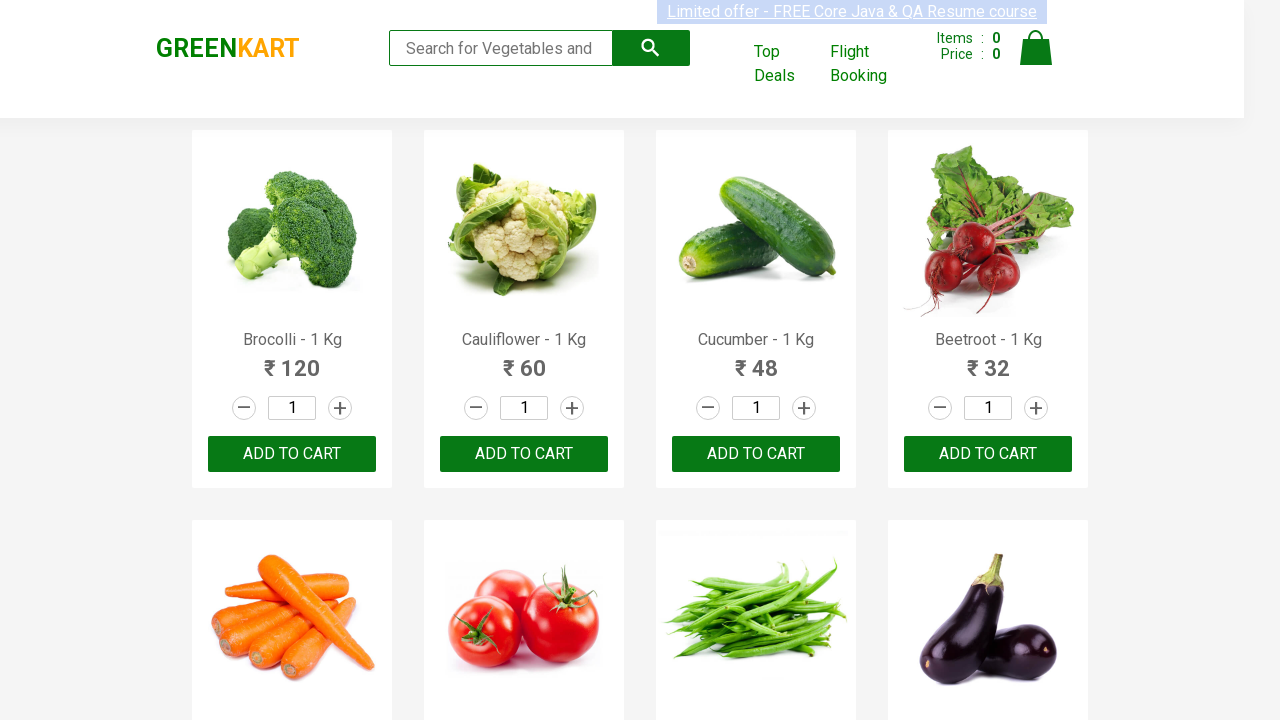

Waited 2 seconds for page to load
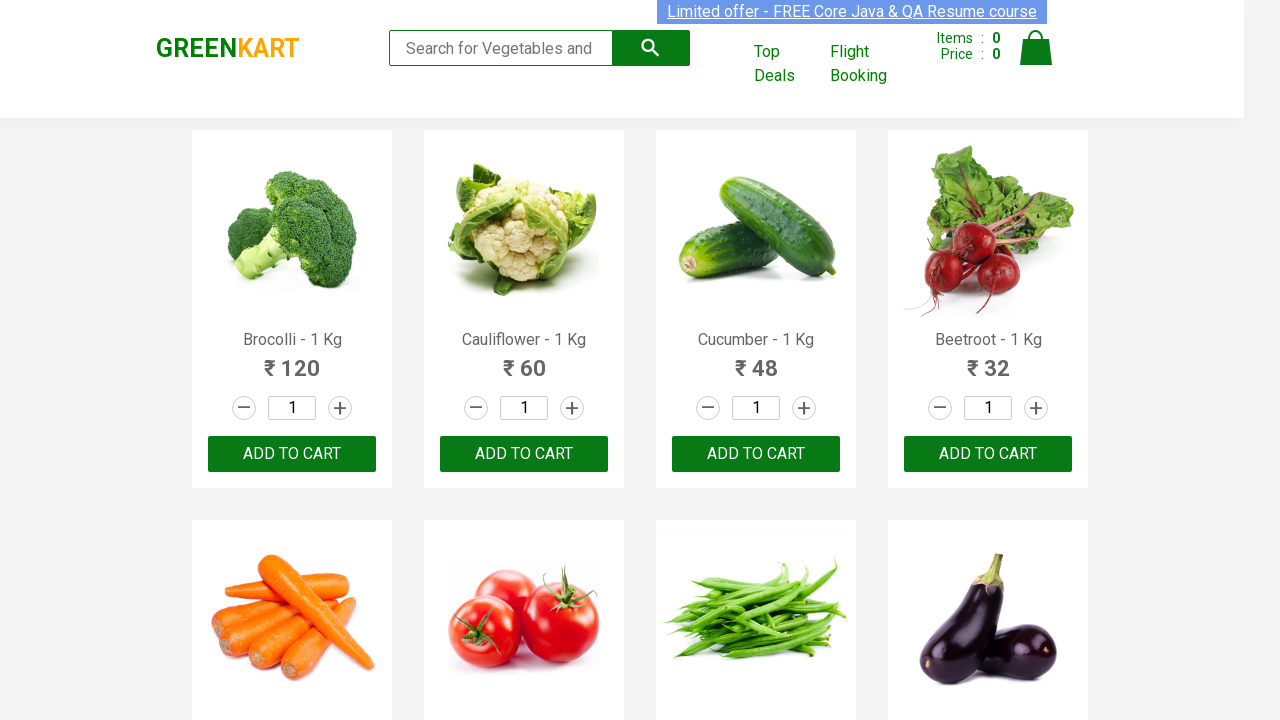

Clicked on cart icon to view cart summary at (1036, 59) on .cart-icon
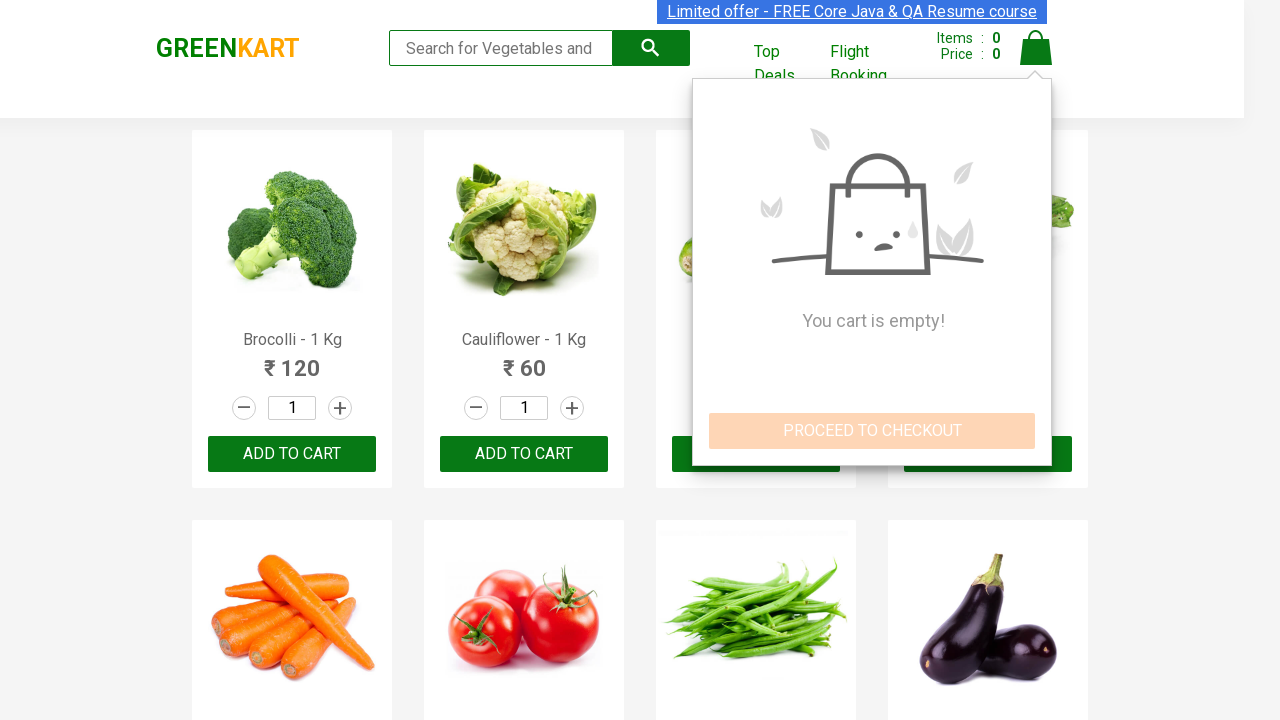

Clicked PROCEED TO CHECKOUT button with empty cart at (872, 431) on .action-block >> text=PROCEED TO CHECKOUT
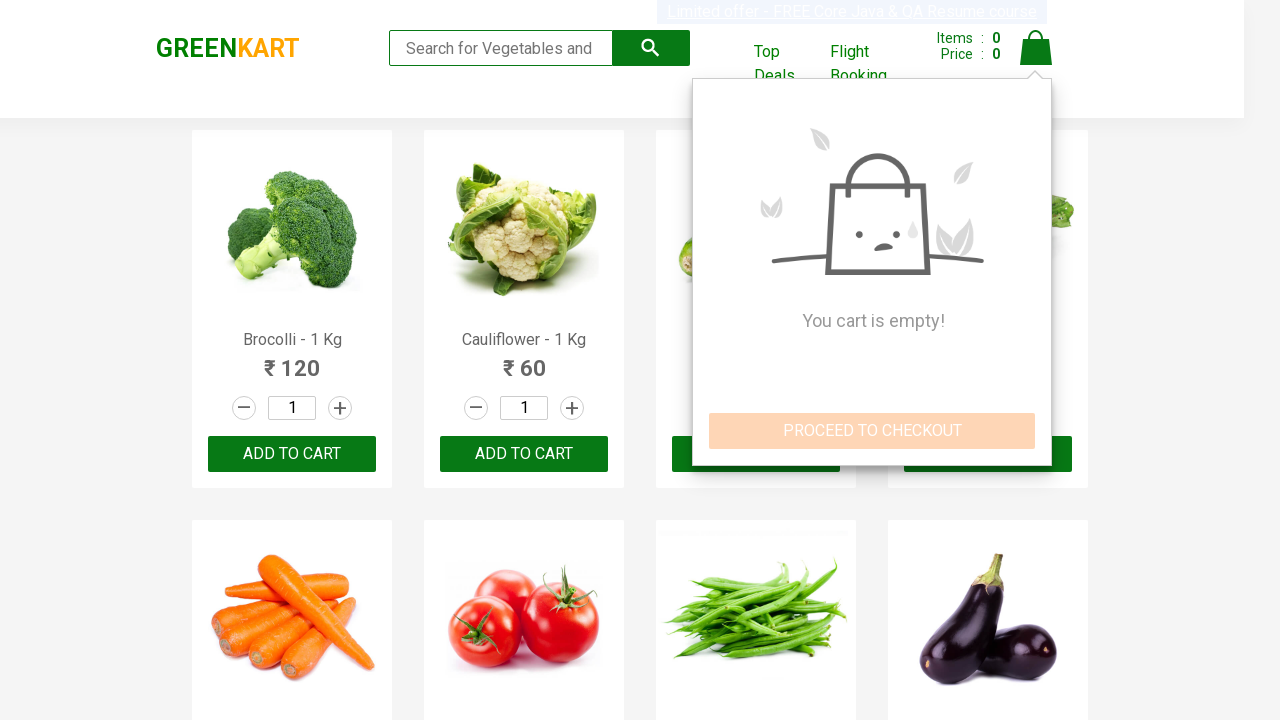

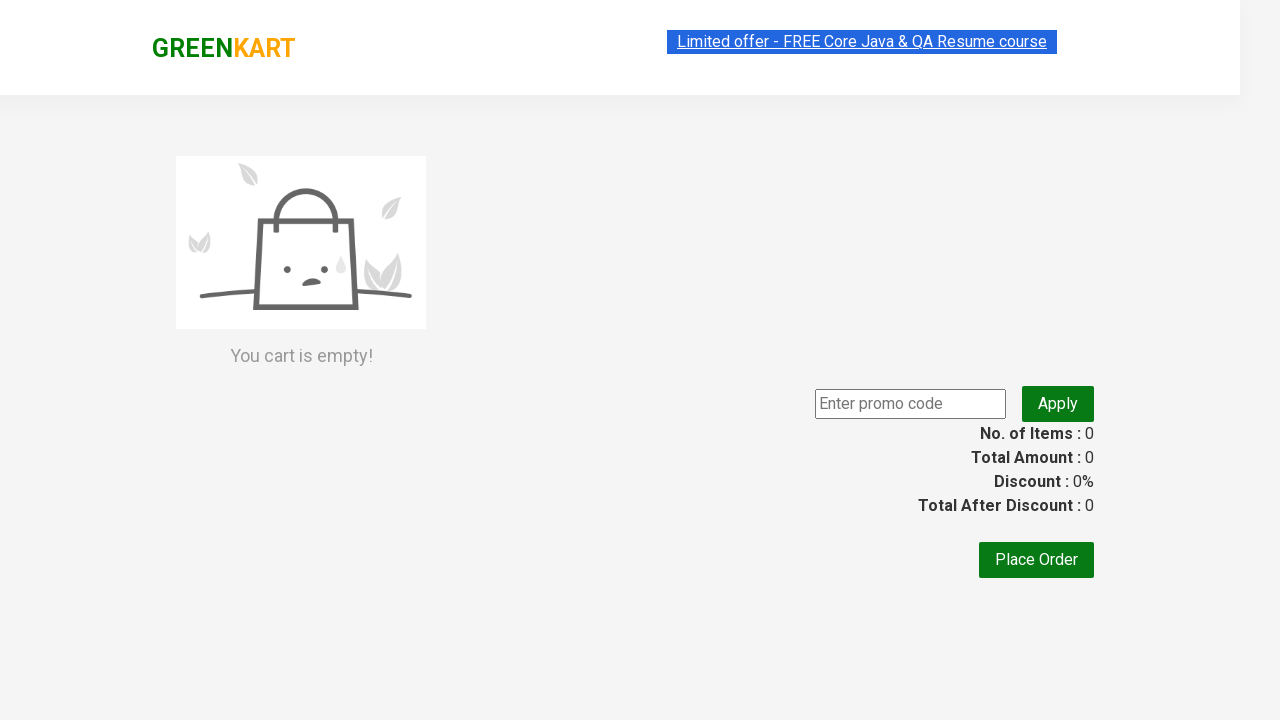